Tests child window handling by clicking a link that opens a new tab, extracting text from the new page, and using that text to fill a form field on the original page

Starting URL: https://rahulshettyacademy.com/loginpagePractise/

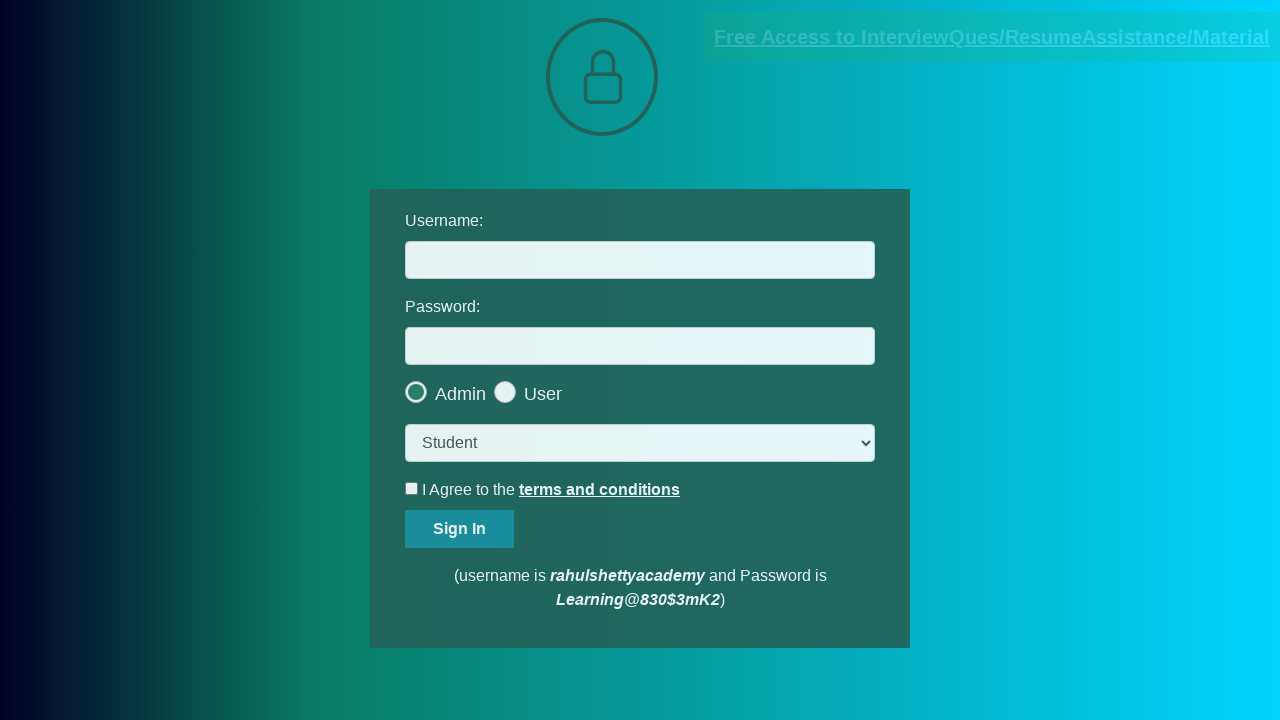

Located documents link element
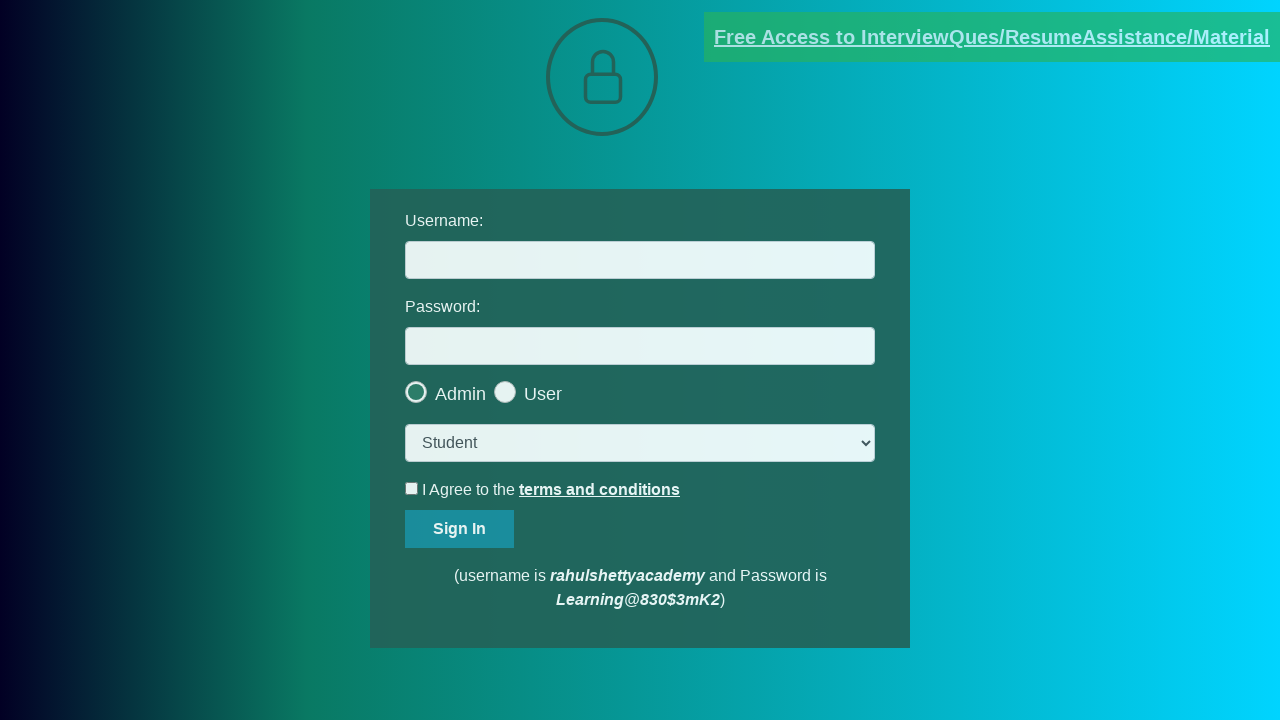

Clicked documents link to open new tab at (992, 37) on [href*='documents-request']
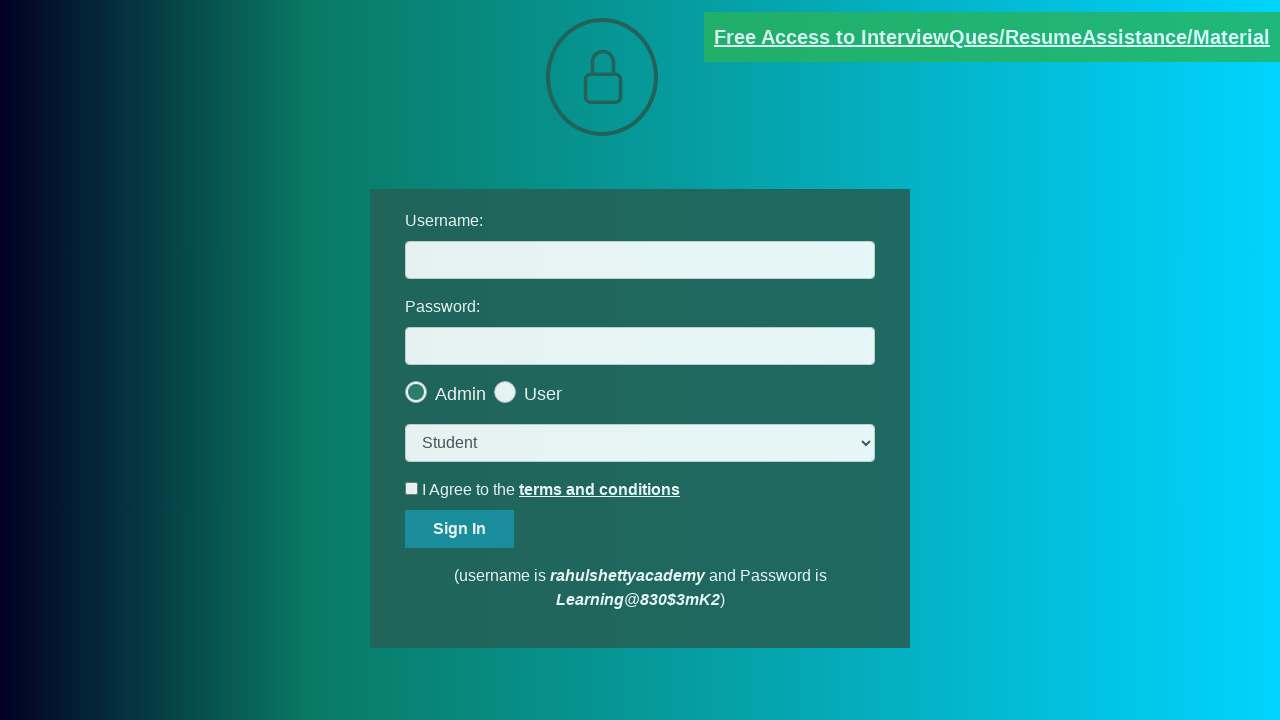

Retrieved new page object from context
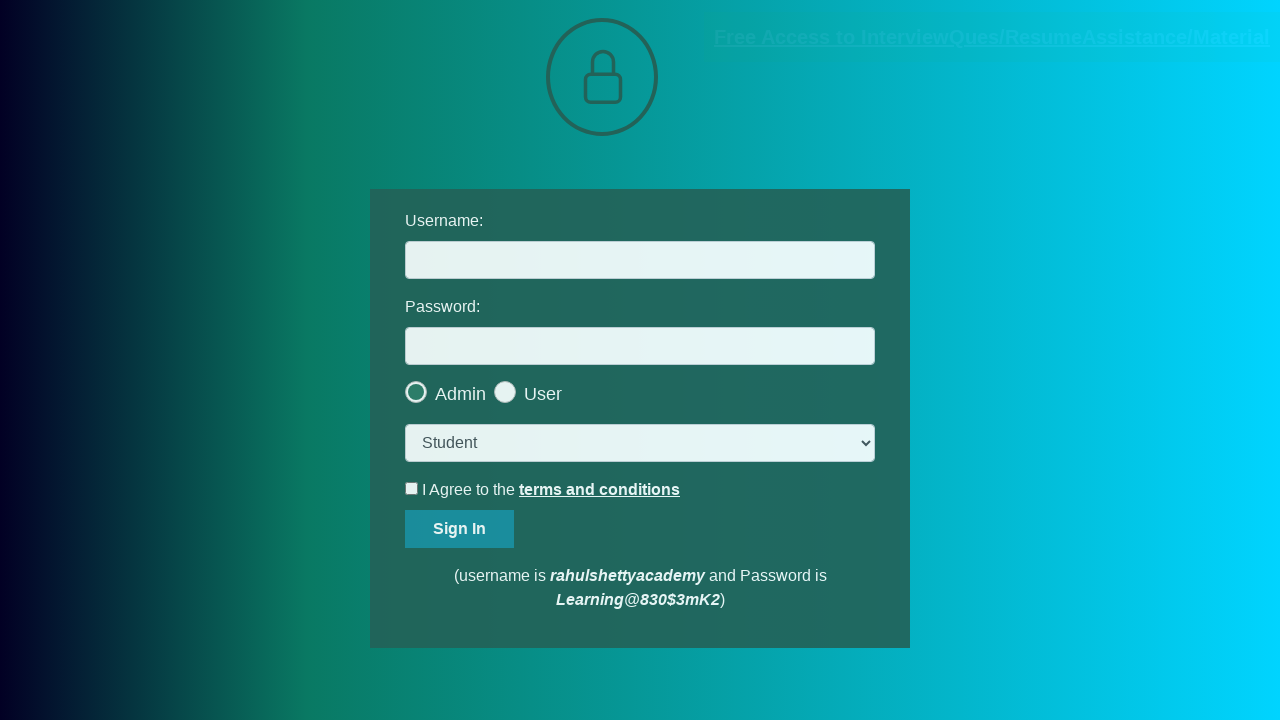

Waited for new page to fully load
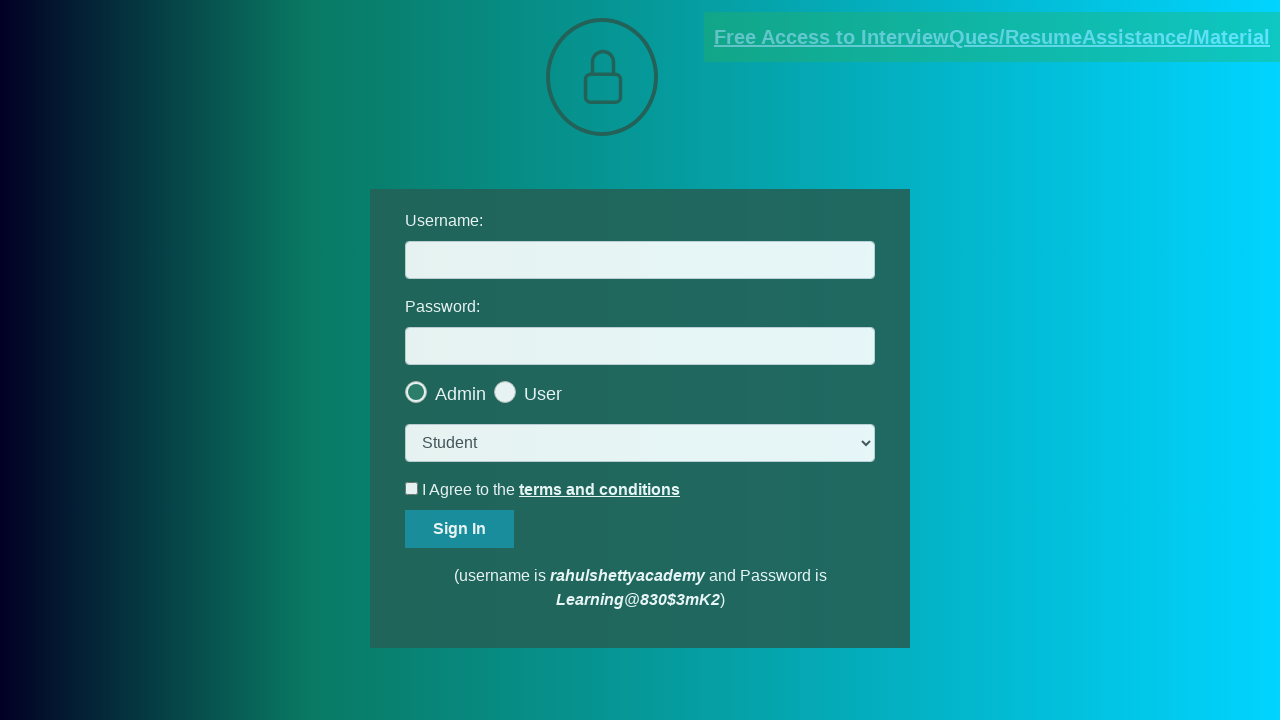

Extracted text content from new page element with class 'im-para red'
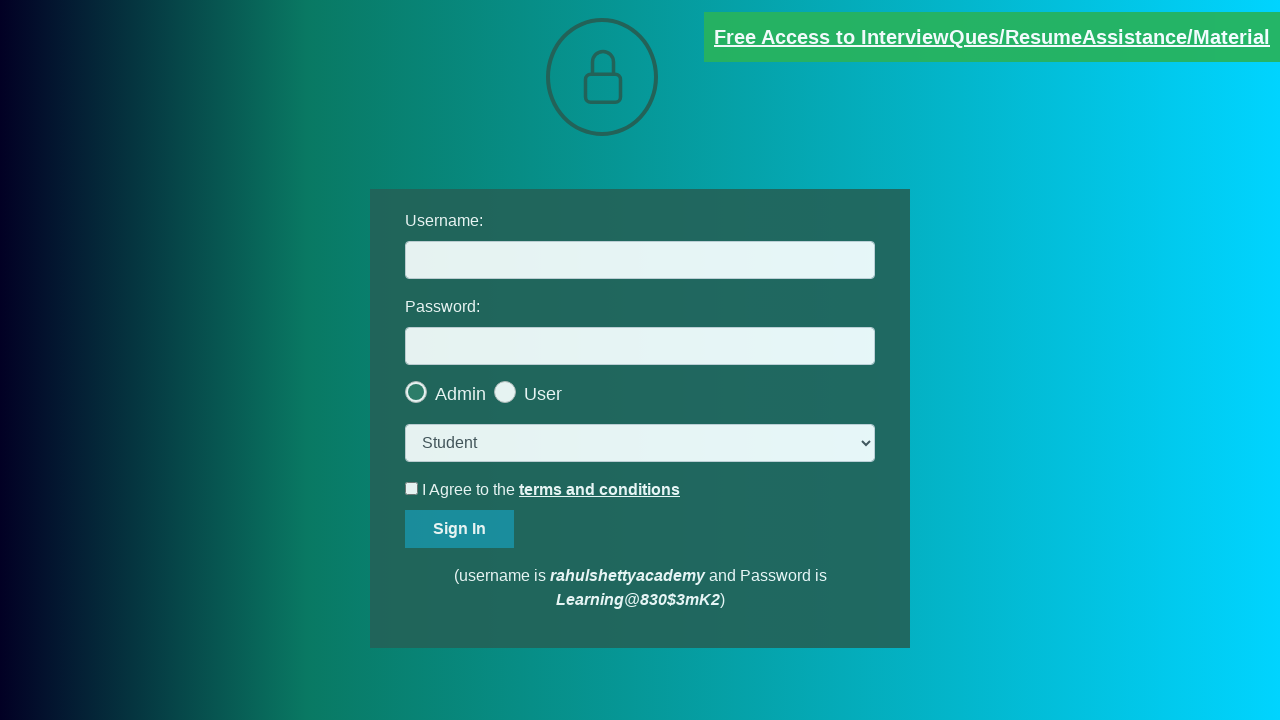

Parsed domain from extracted text: 'rahulshettyacademy.com'
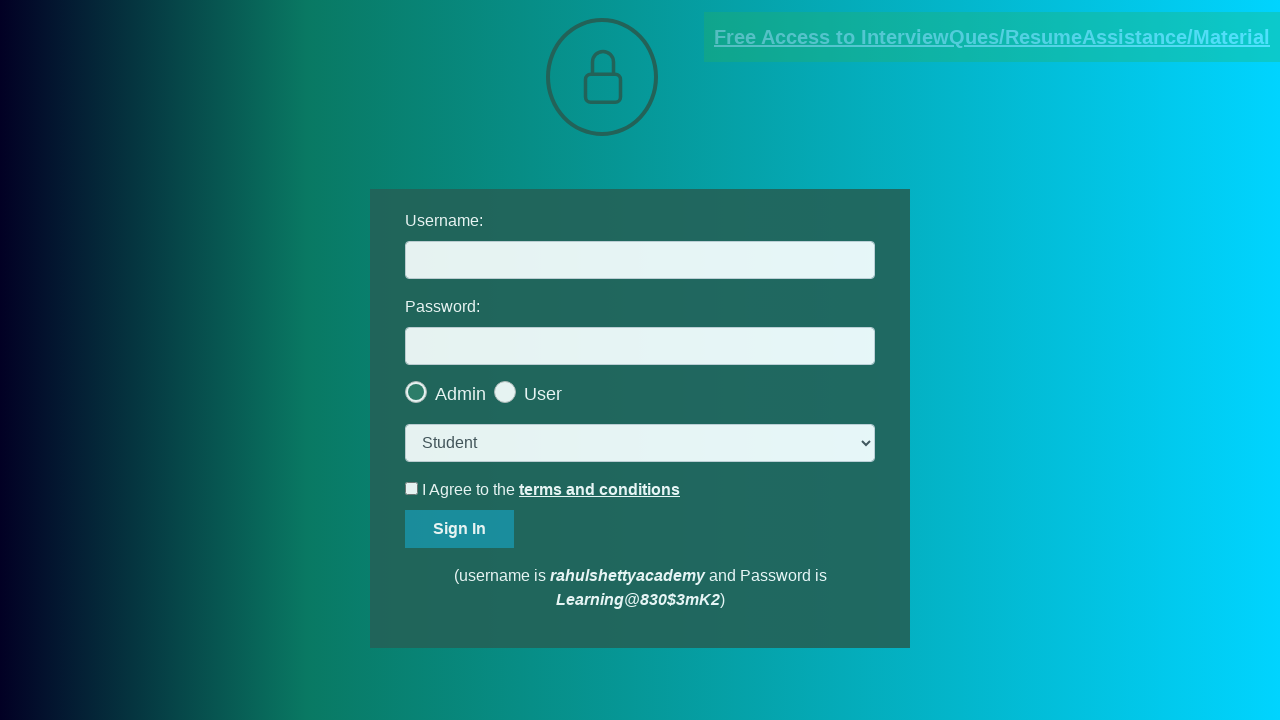

Brought original page to front
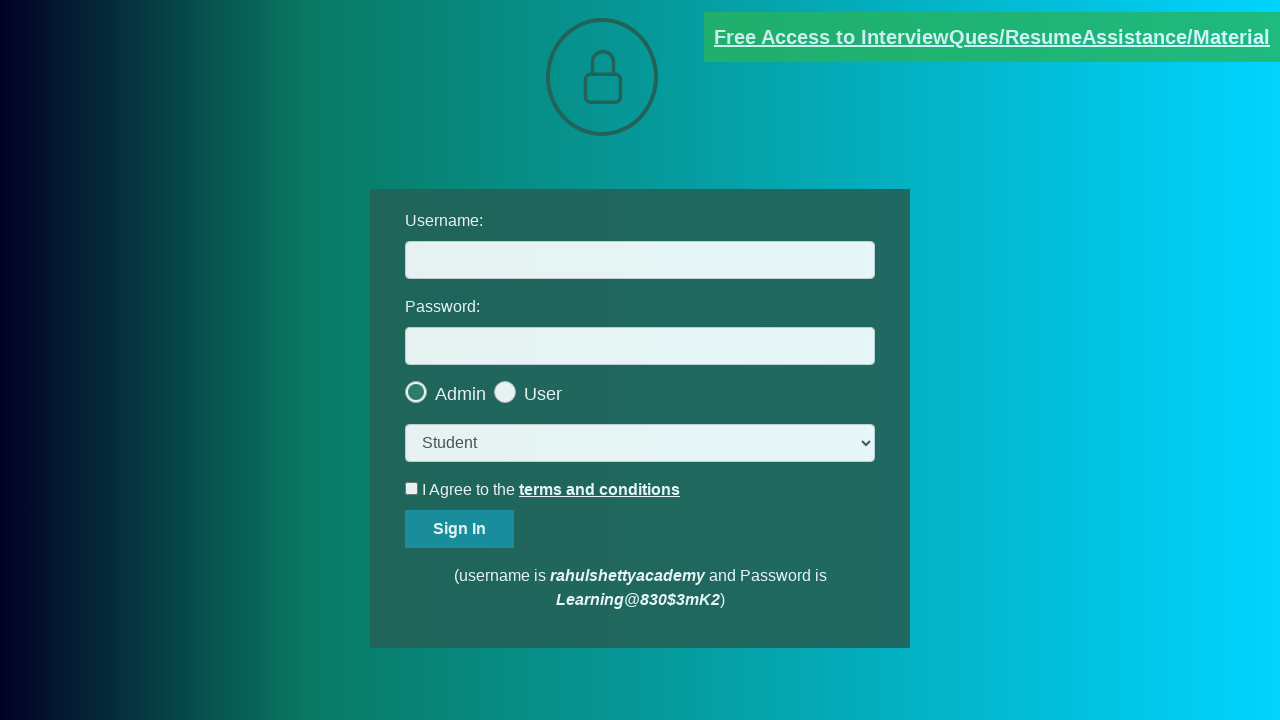

Filled username field with domain: 'rahulshettyacademy.com' on input[name='username']
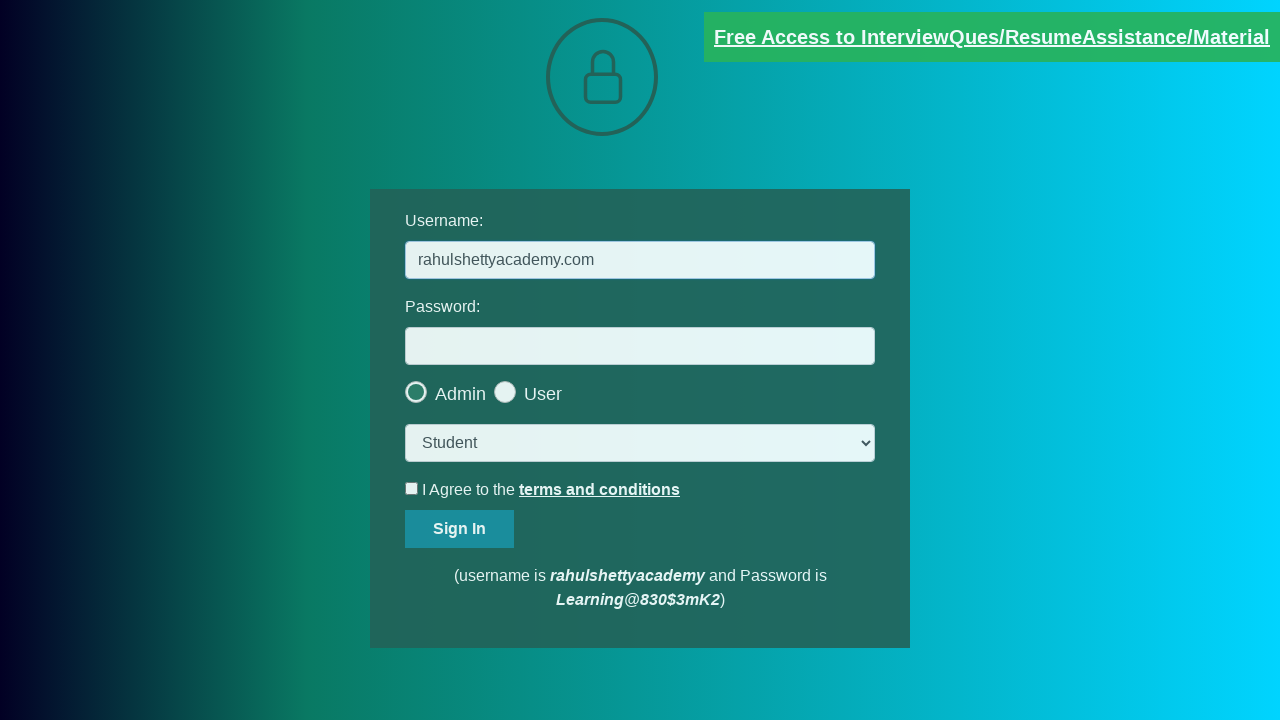

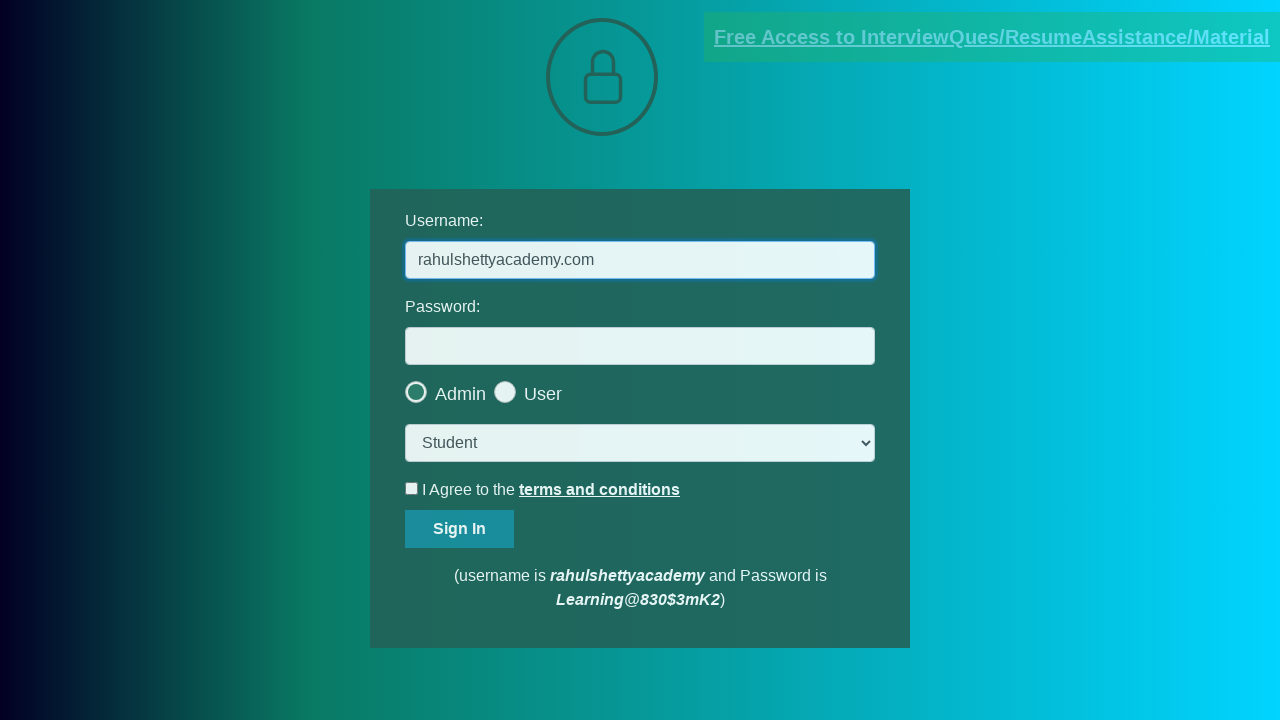